Fills a form with name and email, submits it, and verifies the submitted data is displayed

Starting URL: https://demoqa.com/text-box

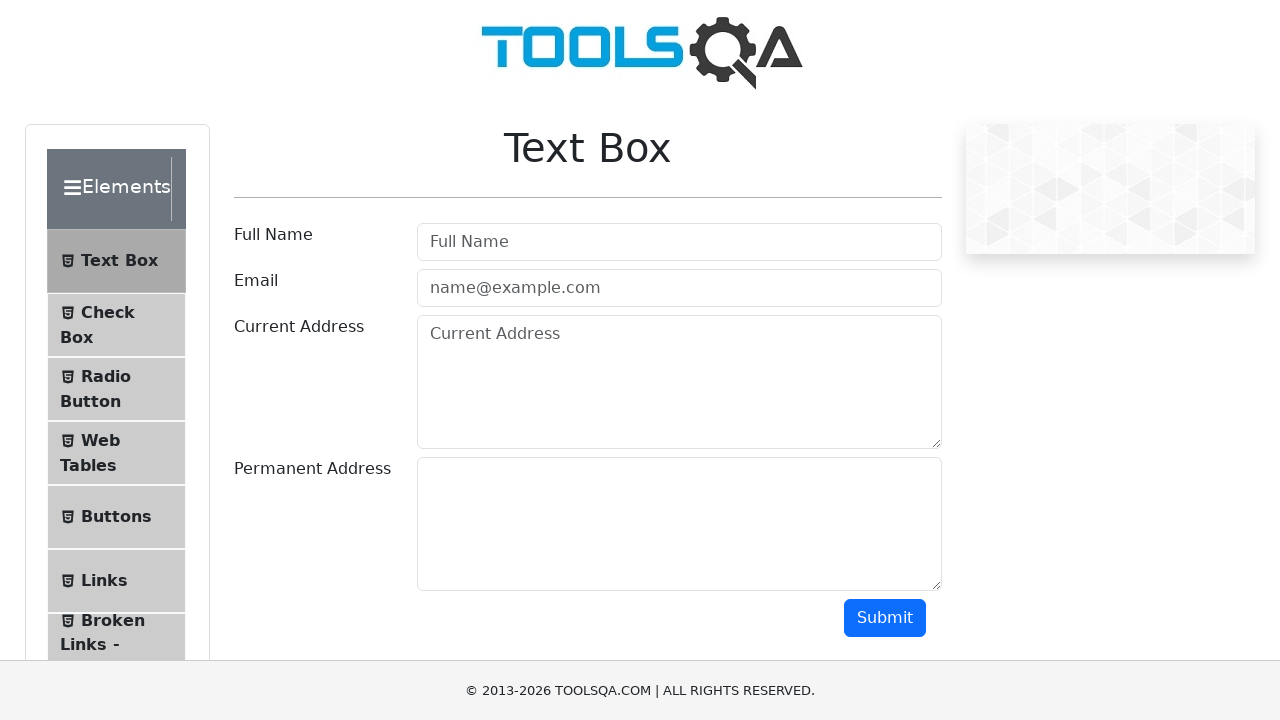

Filled name field with 'bushra' on #userName
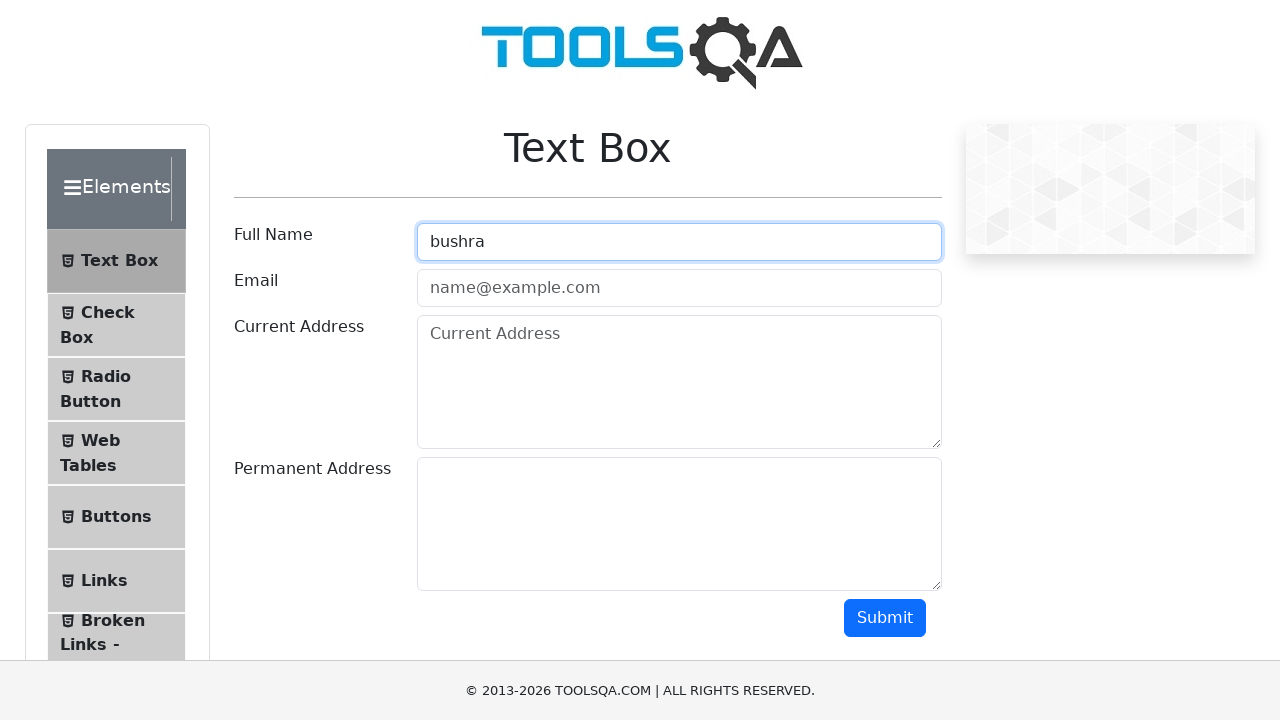

Filled email field with 'bushra@gmail.com' on #userEmail
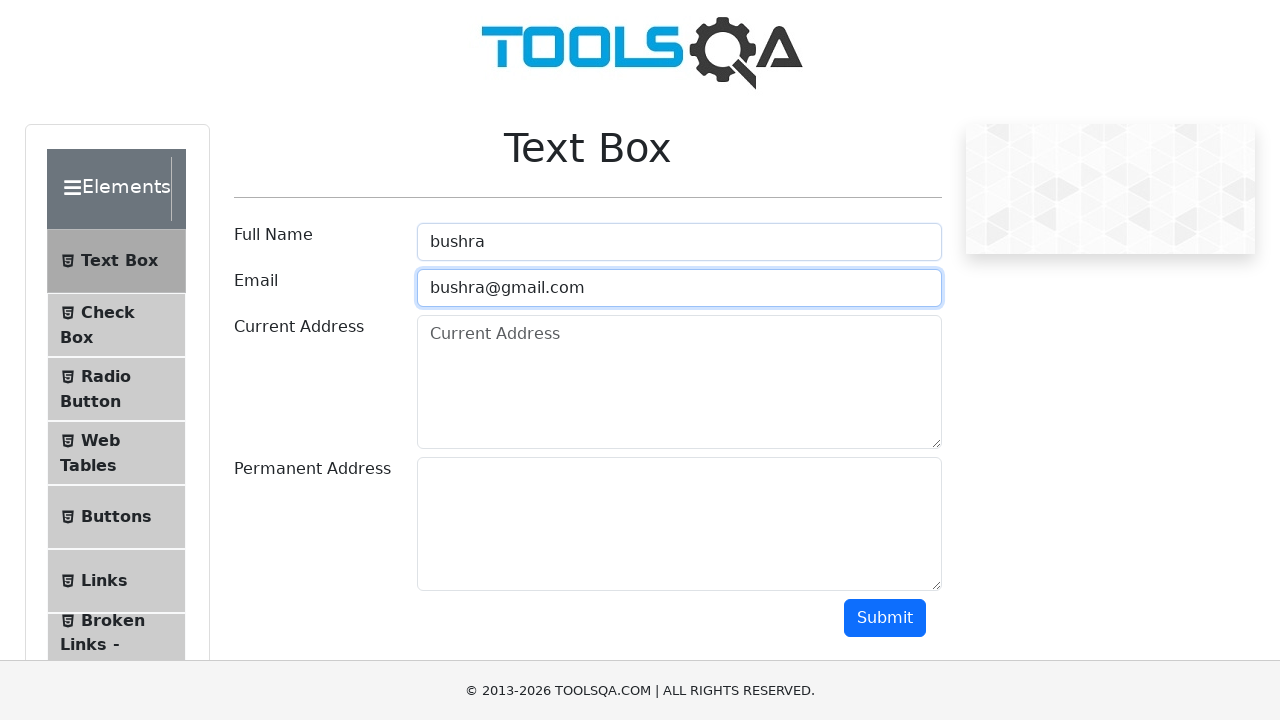

Clicked submit button to submit the form at (885, 618) on #submit
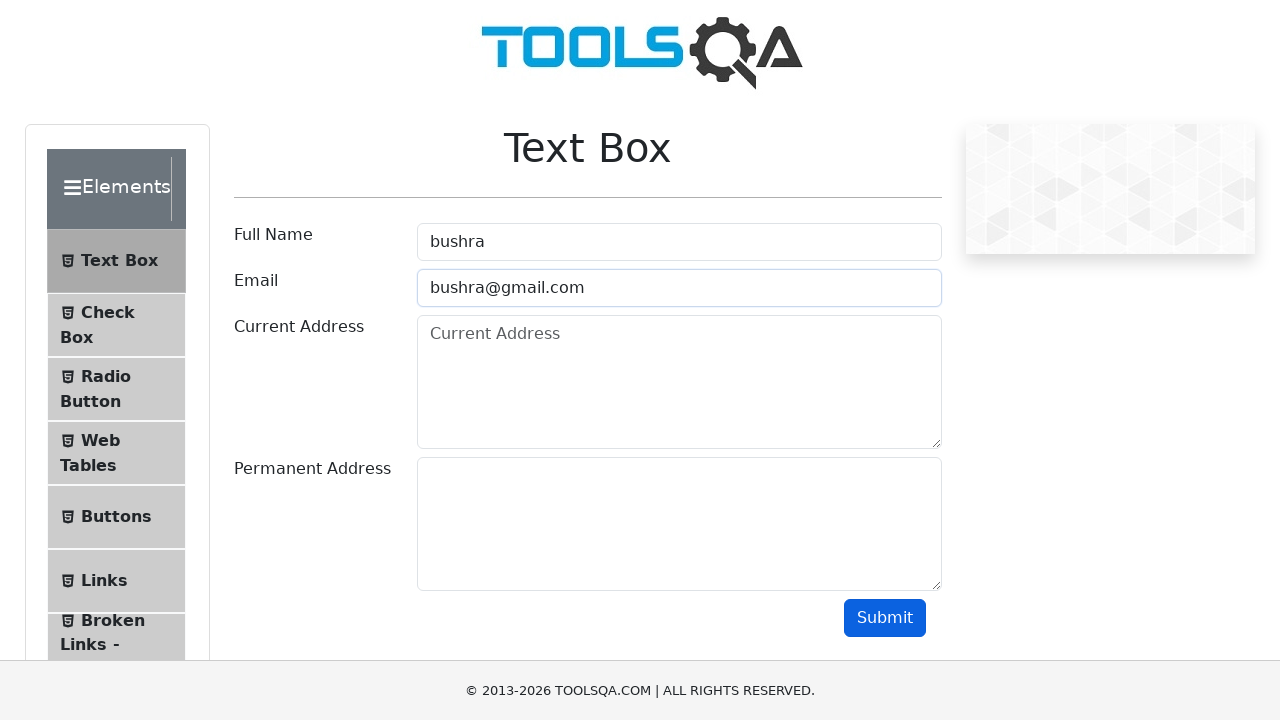

Verified submitted name 'bushra' is displayed
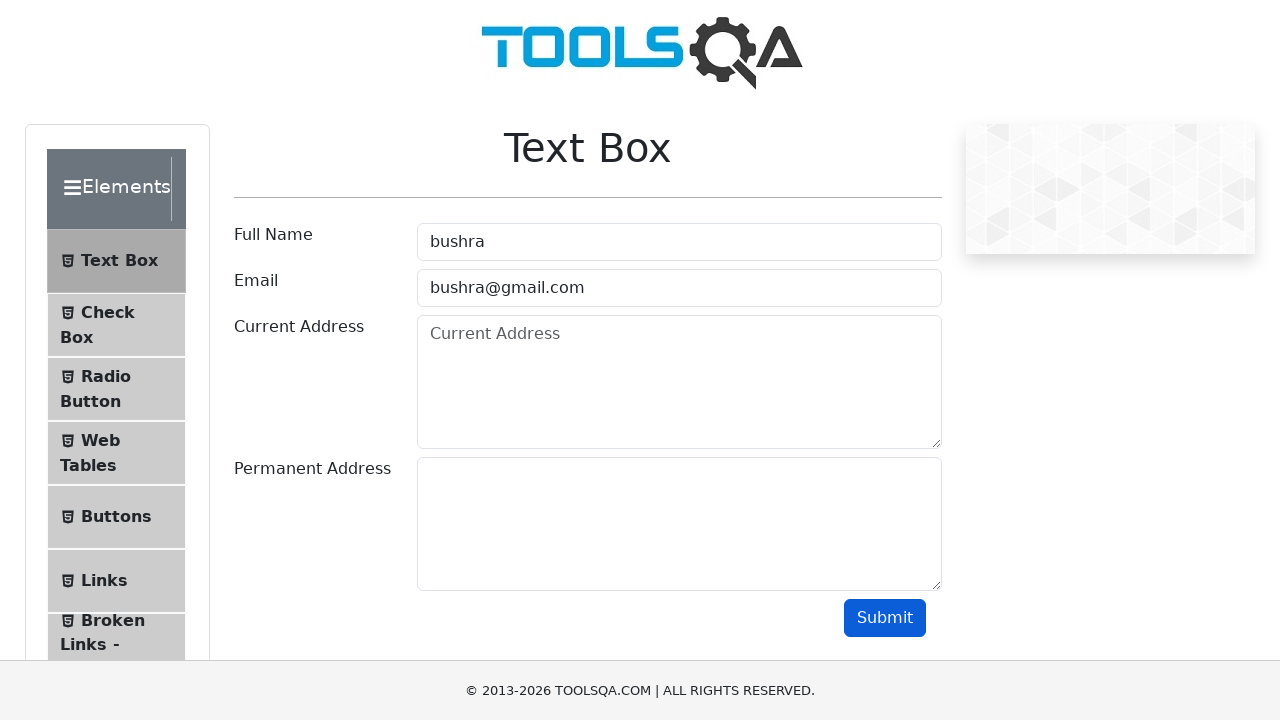

Verified submitted email 'bushra@gmail.com' is displayed
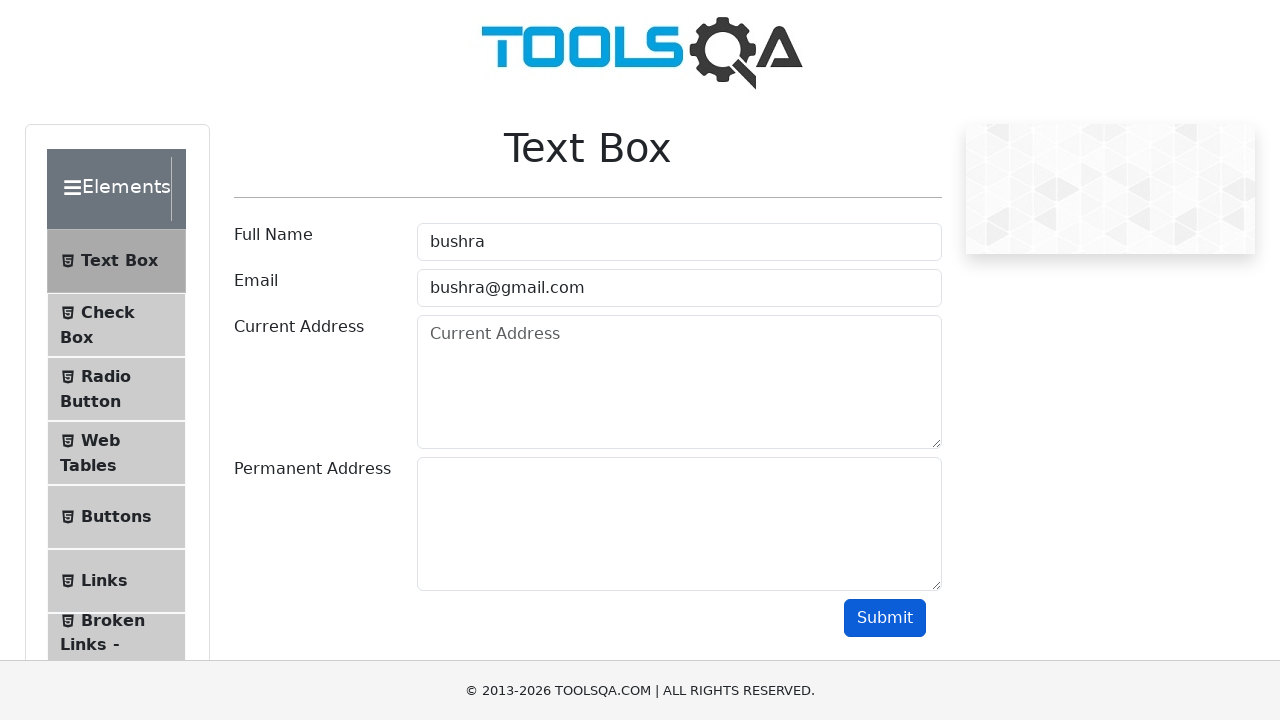

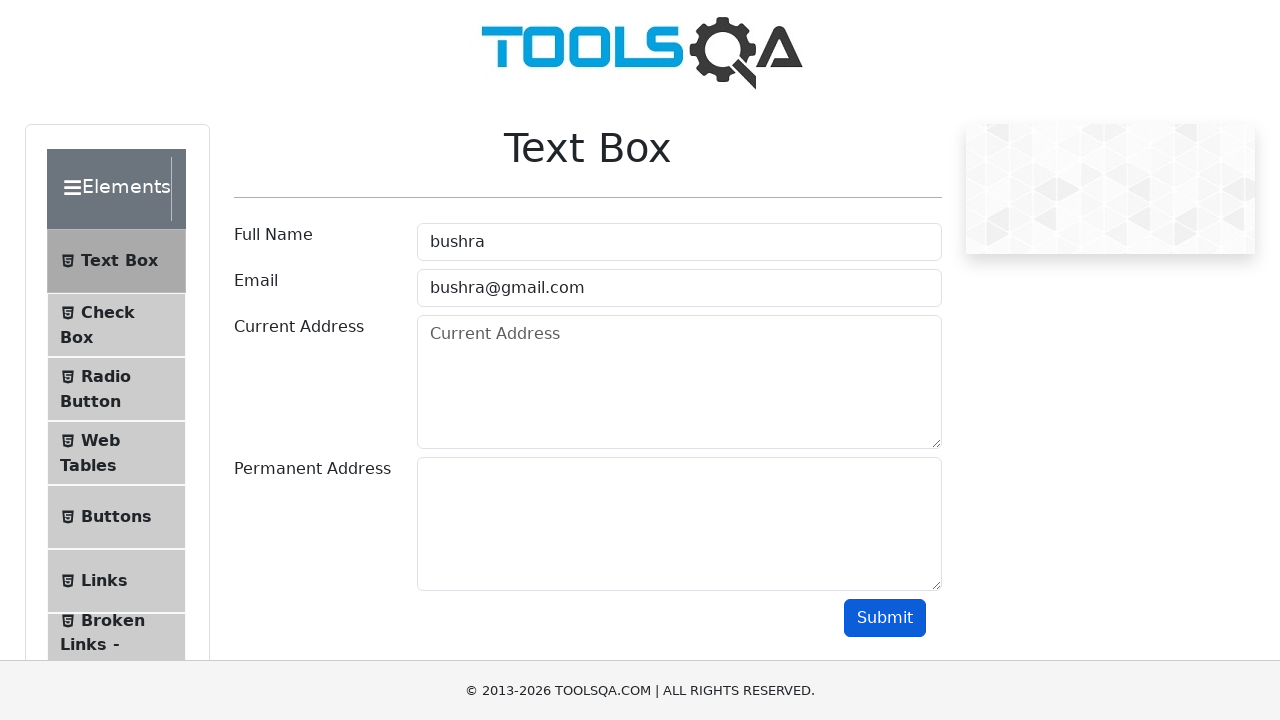